Fills the first name field in a practice form on DemoQA website

Starting URL: https://demoqa.com/automation-practice-form

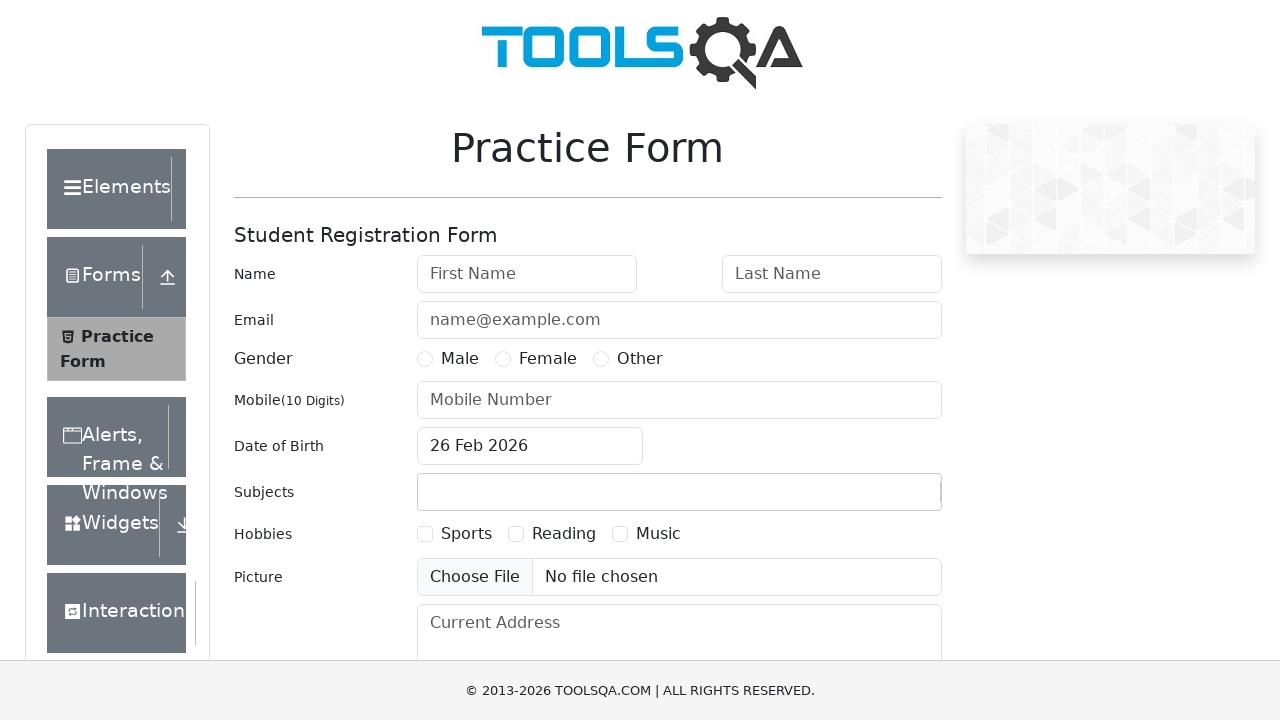

Filled first name field with 'Jesus' on input#firstName
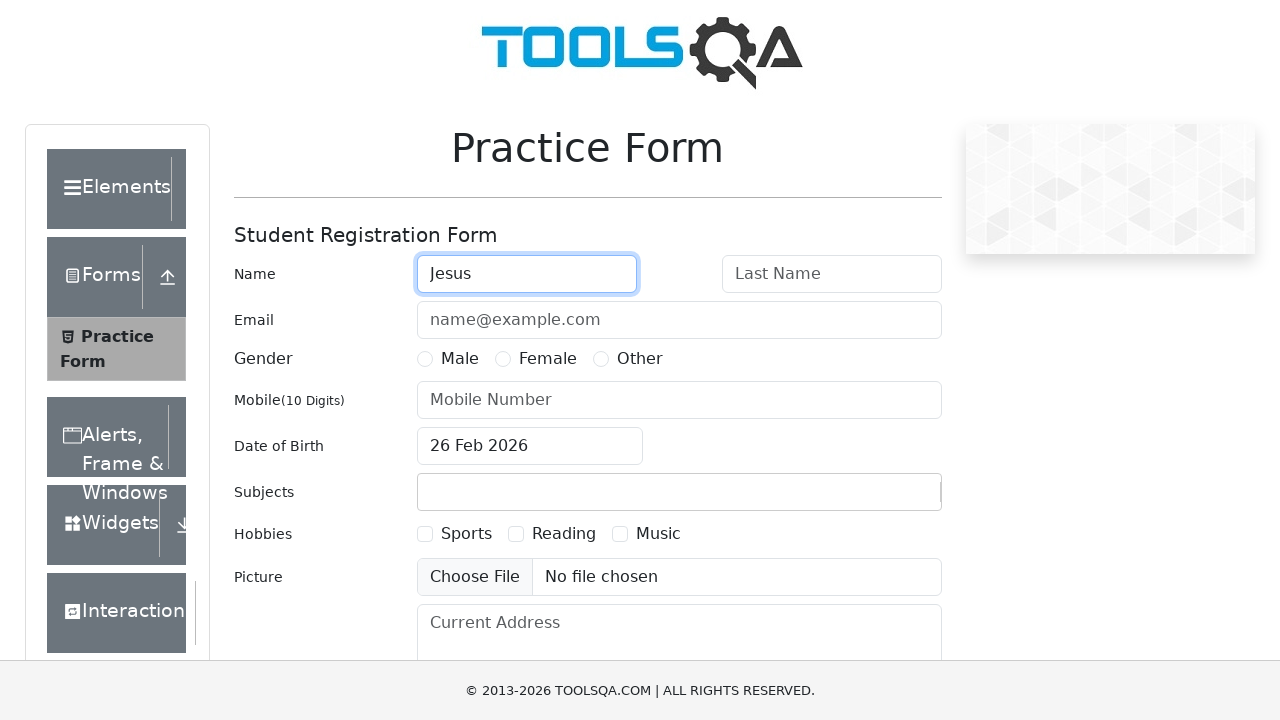

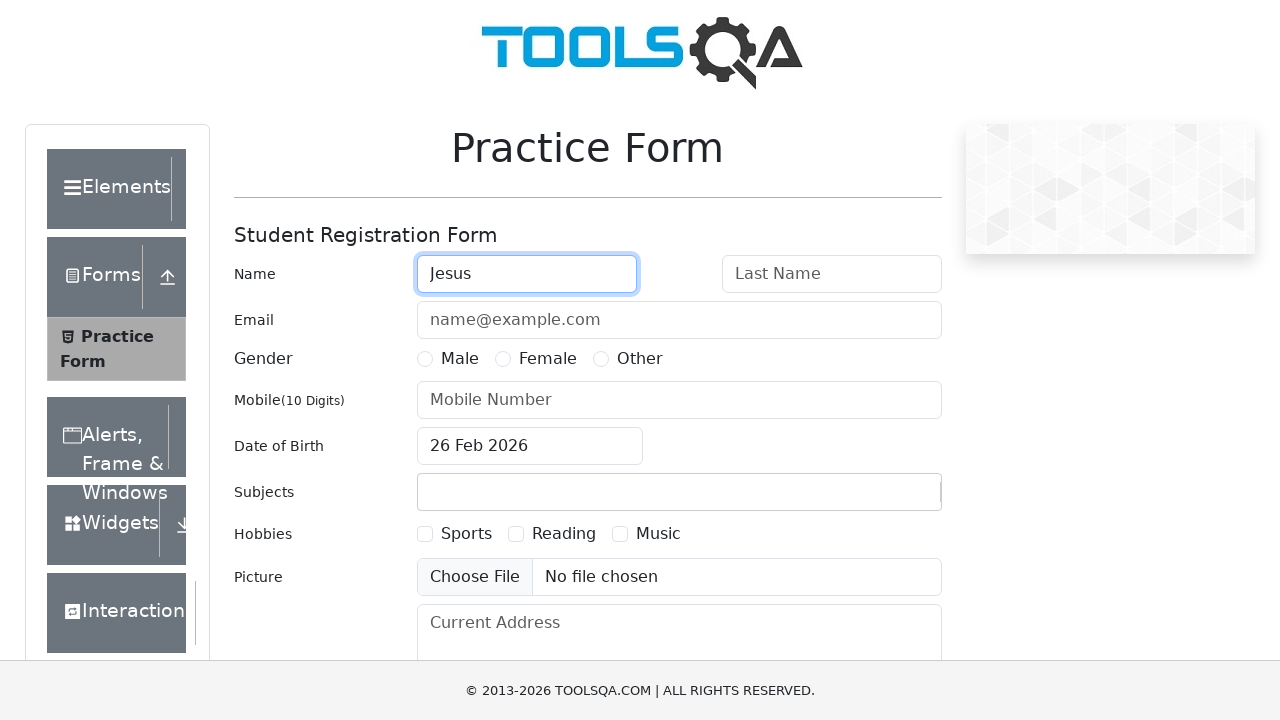